Tests the search functionality on an e-commerce practice site by typing a search query and verifying that the correct number of products are displayed

Starting URL: https://rahulshettyacademy.com/seleniumPractise/#/

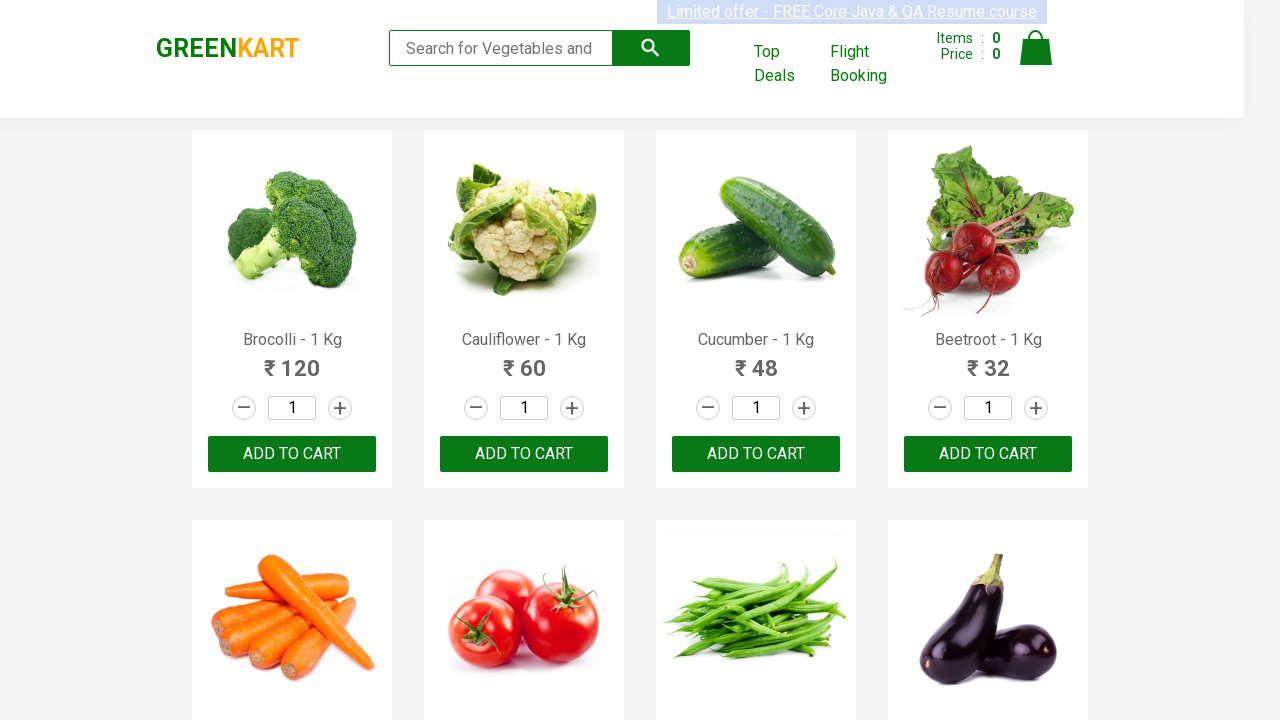

Filled search field with 'ca' on .search-keyword
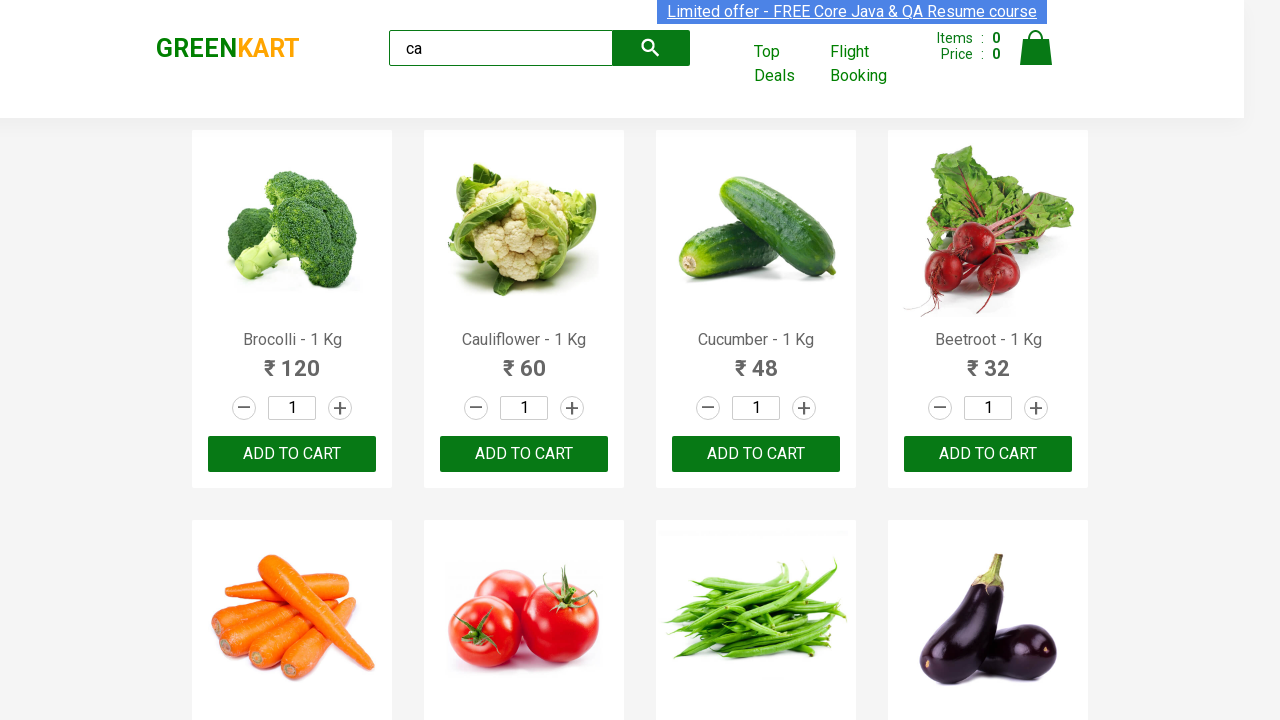

Waited for products to load after search
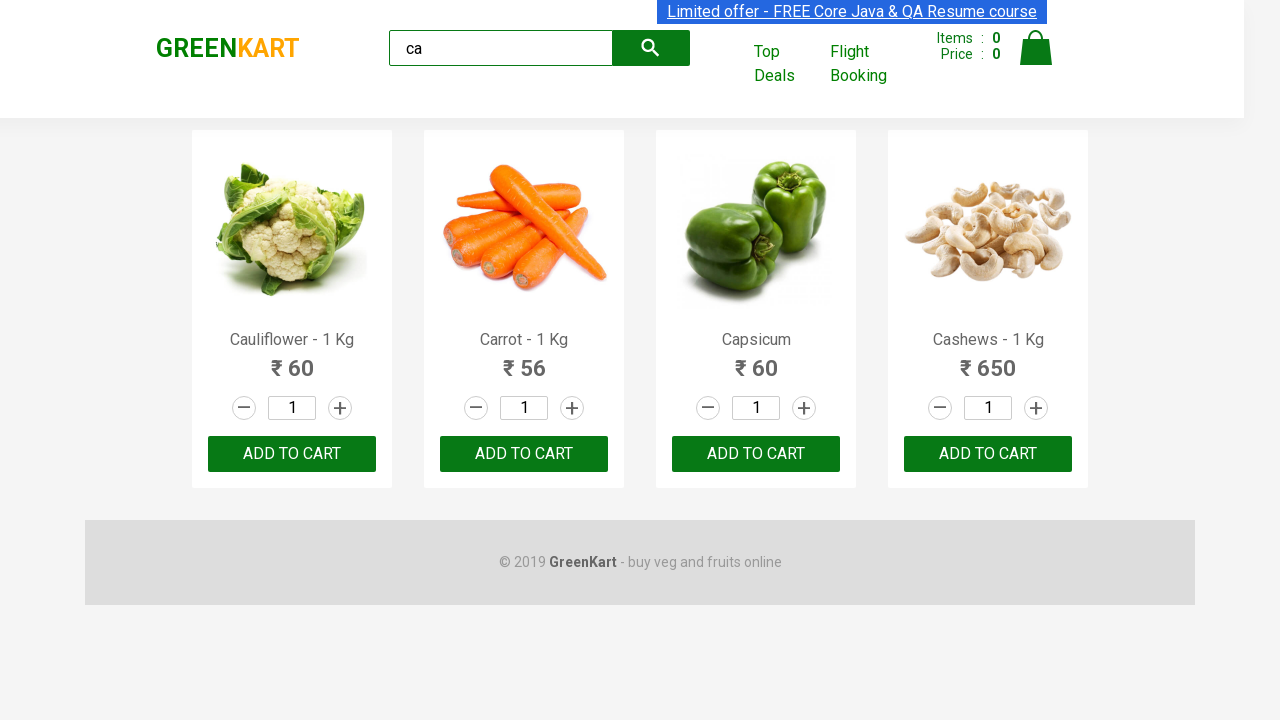

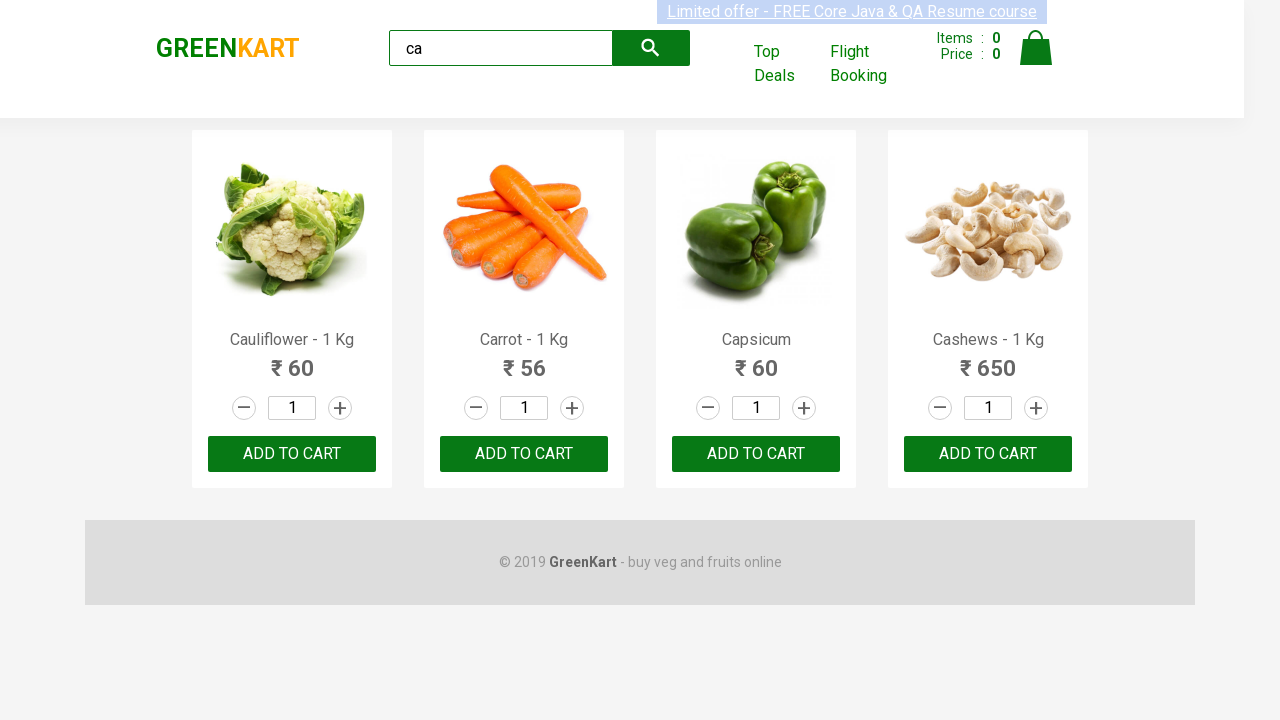